Tests multiple file upload functionality by uploading two files through a file input form and verifying the upload status message is displayed

Starting URL: https://testautomationpractice.blogspot.com/

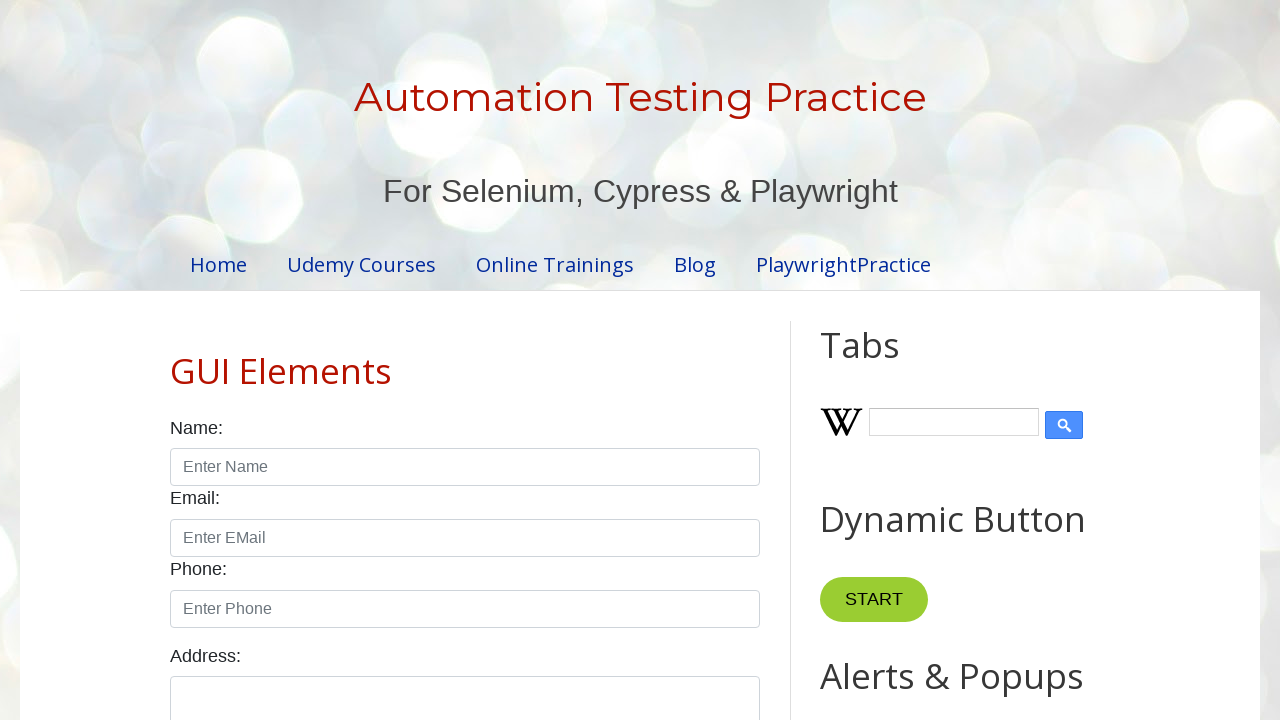

Set viewport size to 1920x1080
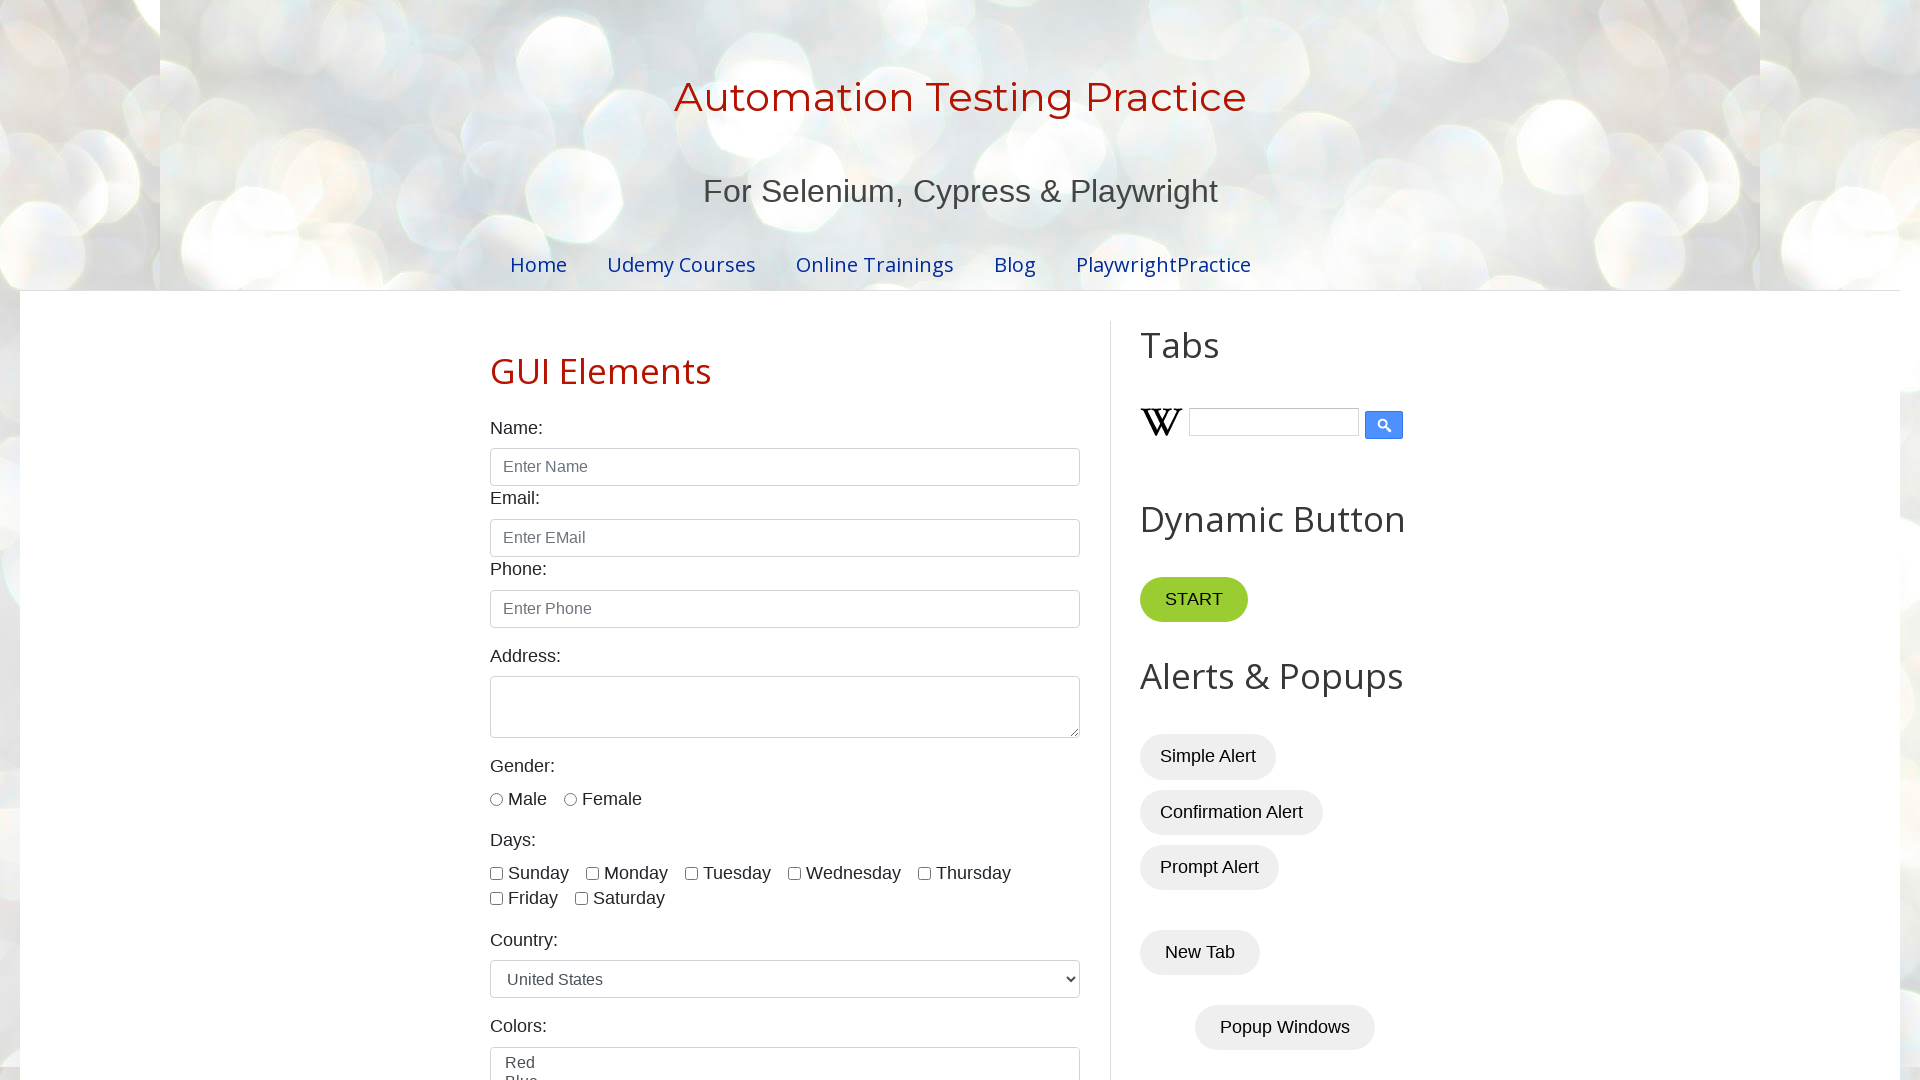

Created test file 1 at /tmp/test_file_1.txt
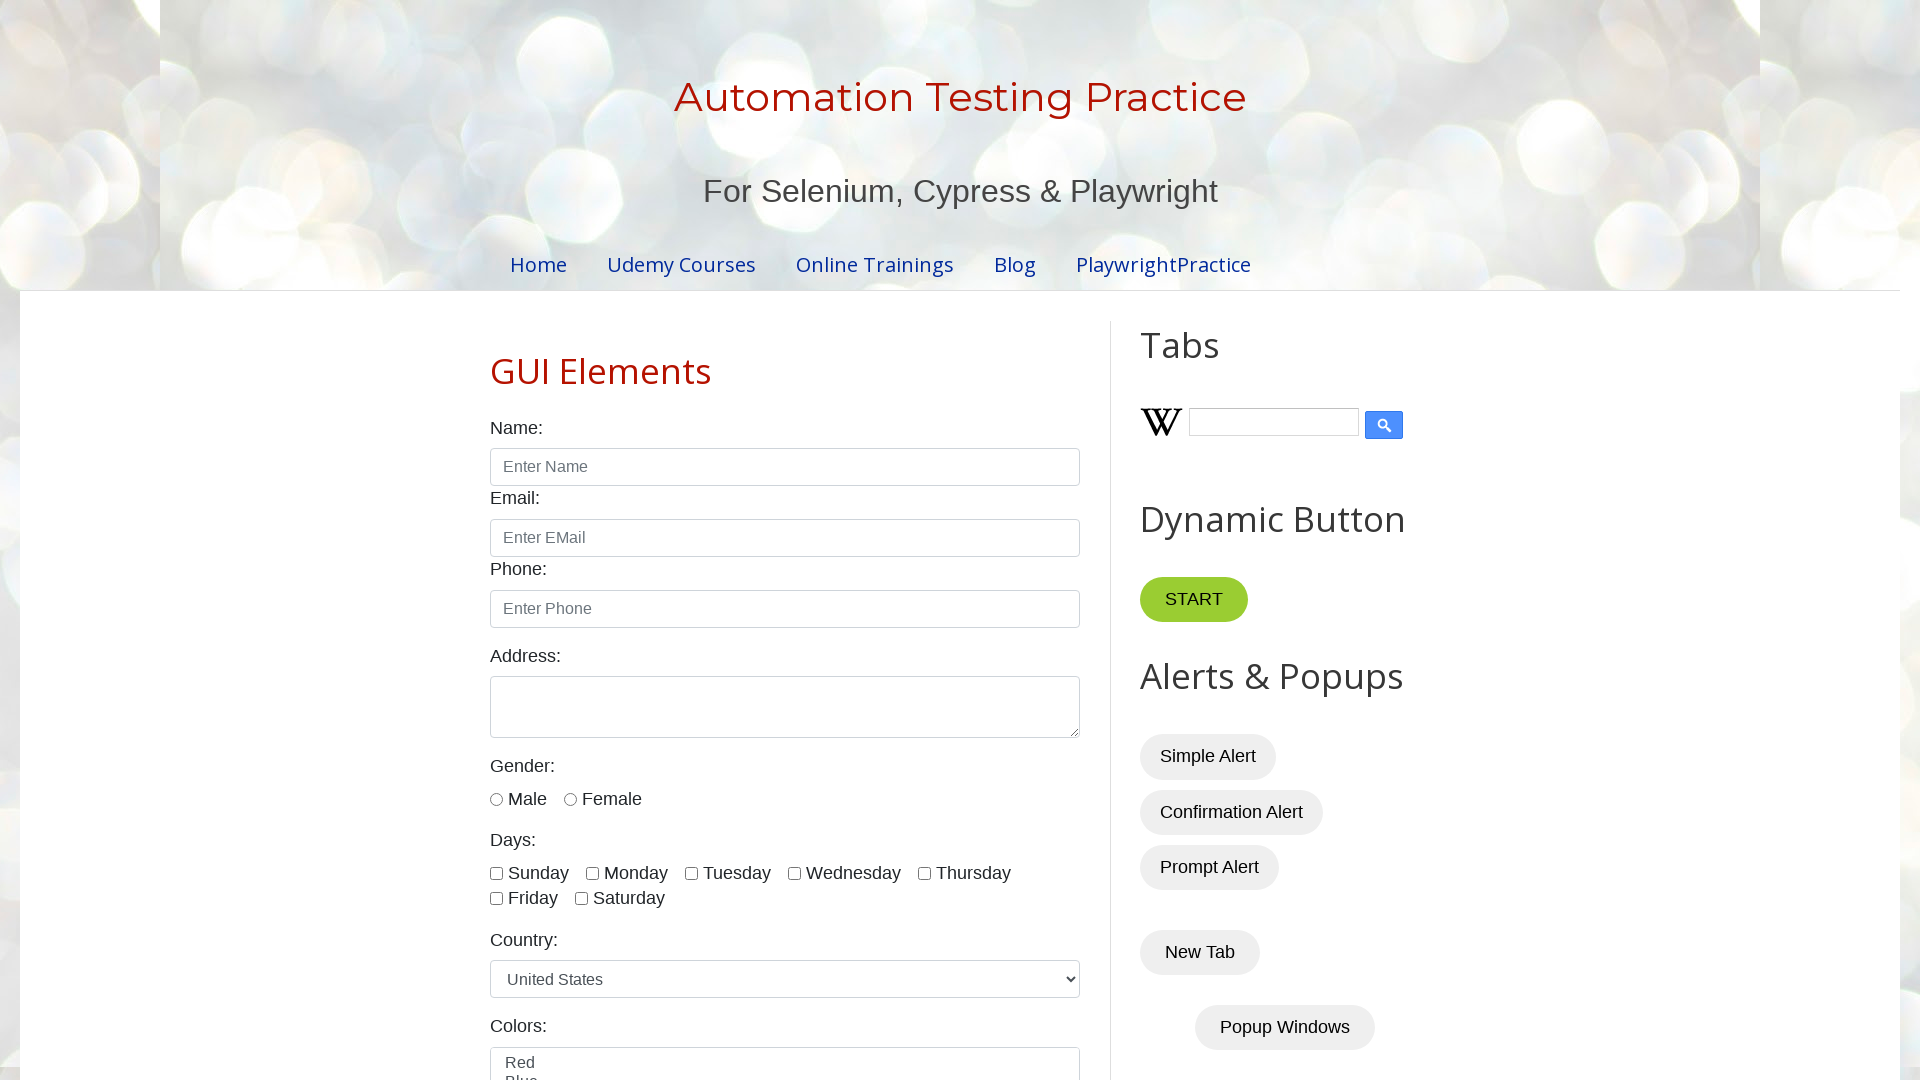

Created test file 2 at /tmp/test_file_2.txt
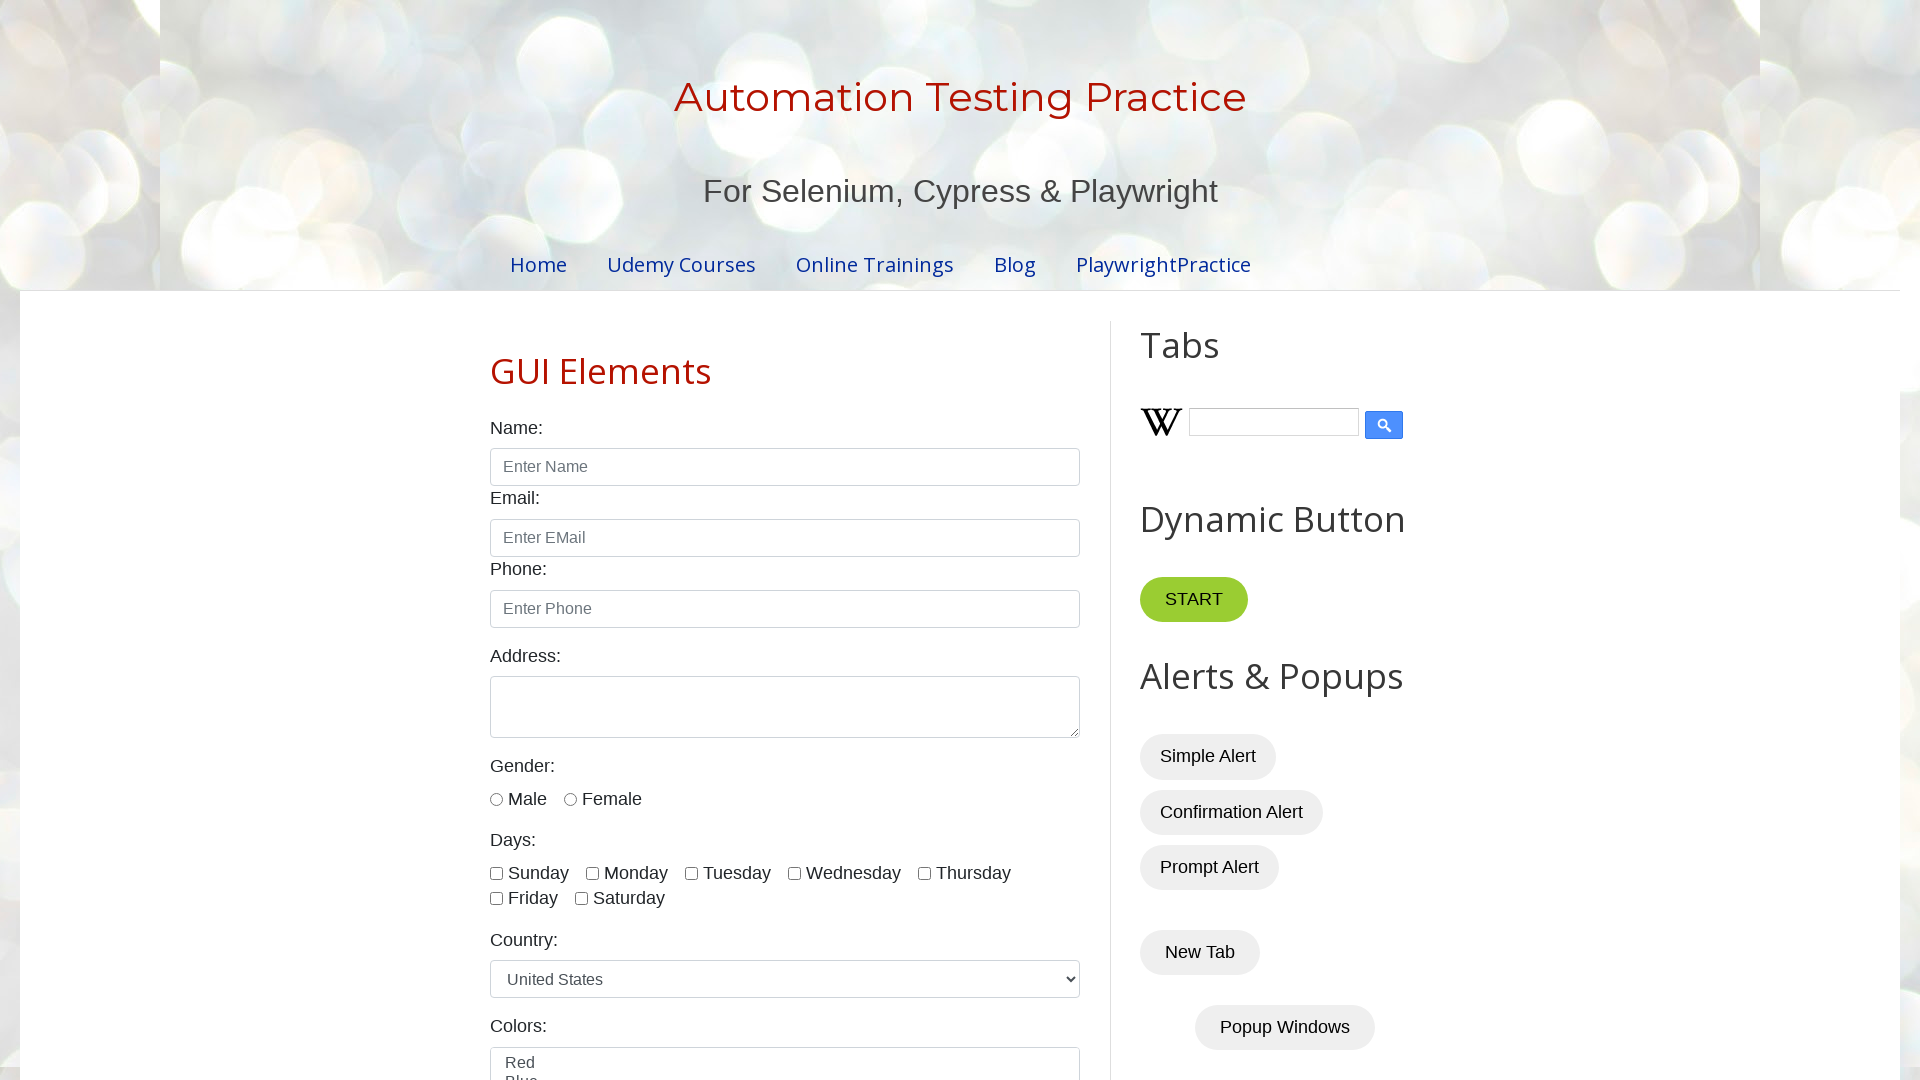

Located multiple files input element
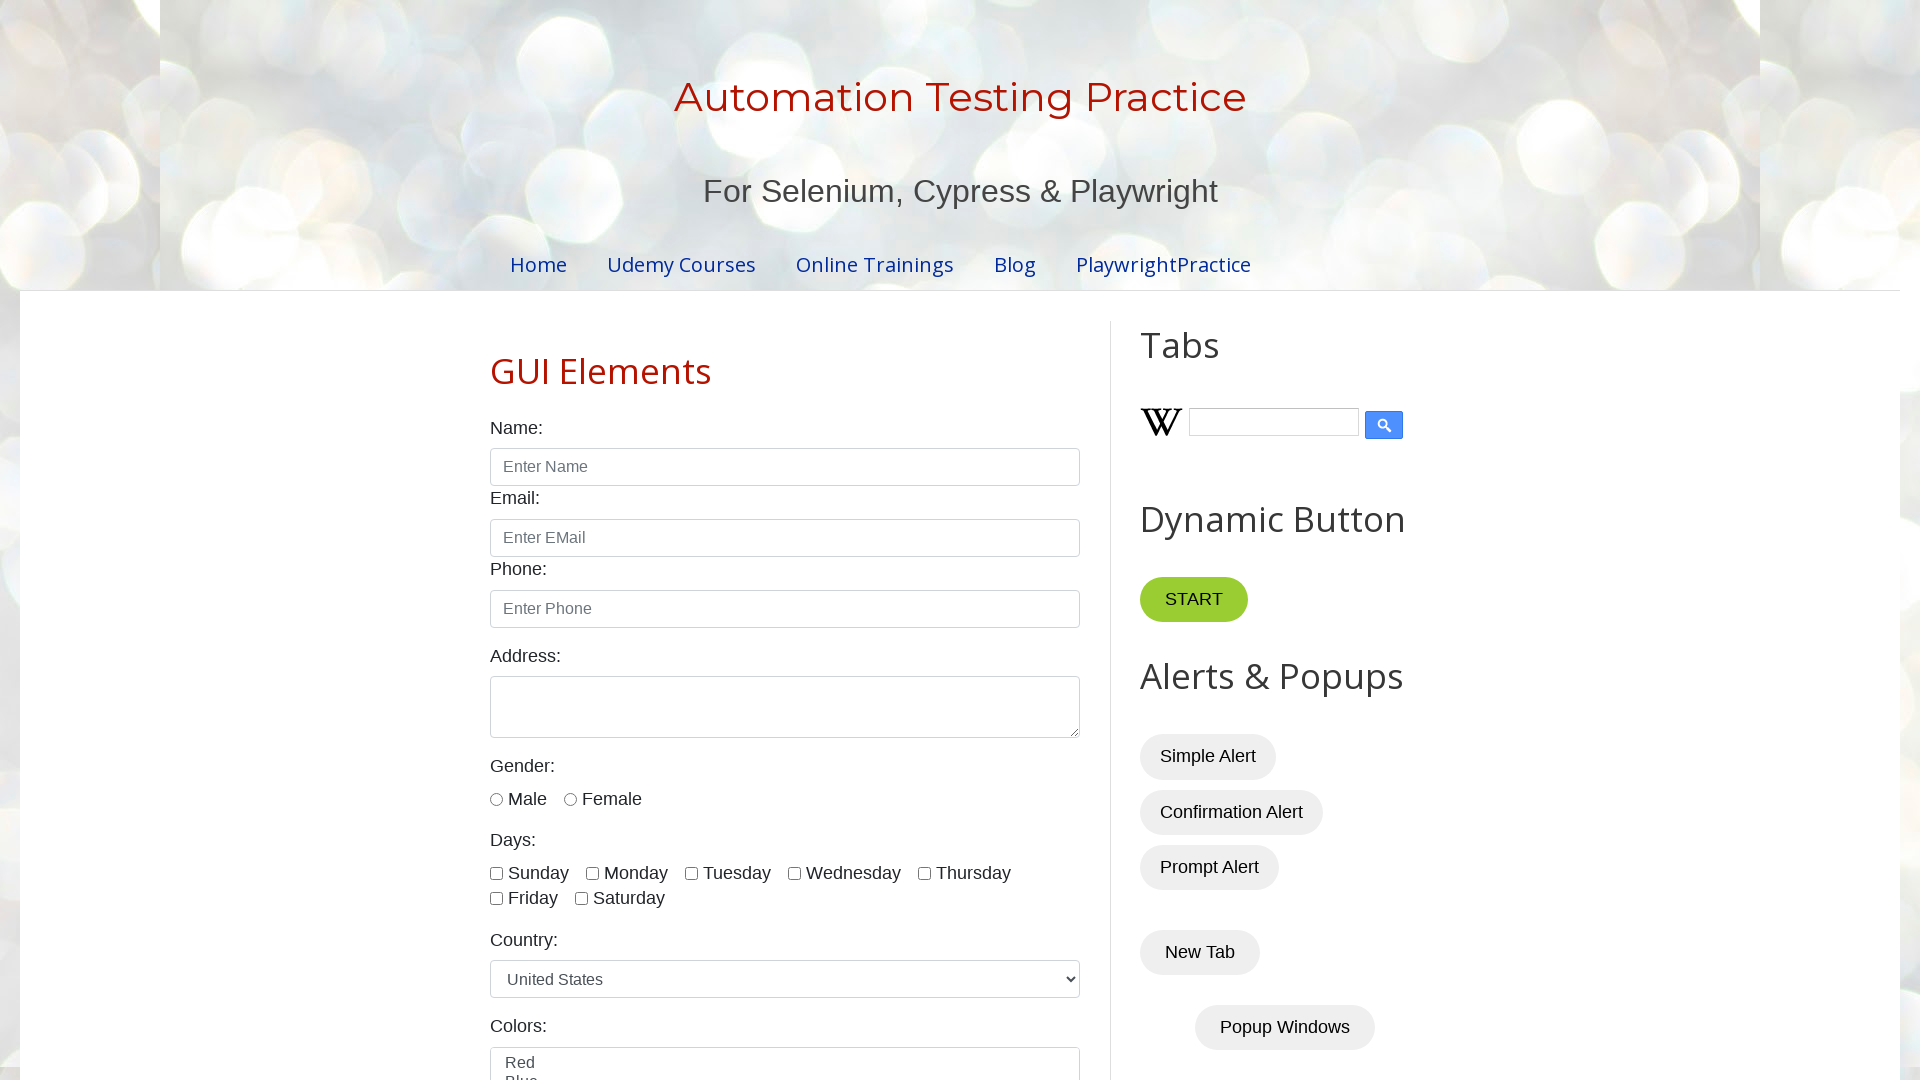

Uploaded two test files through file input
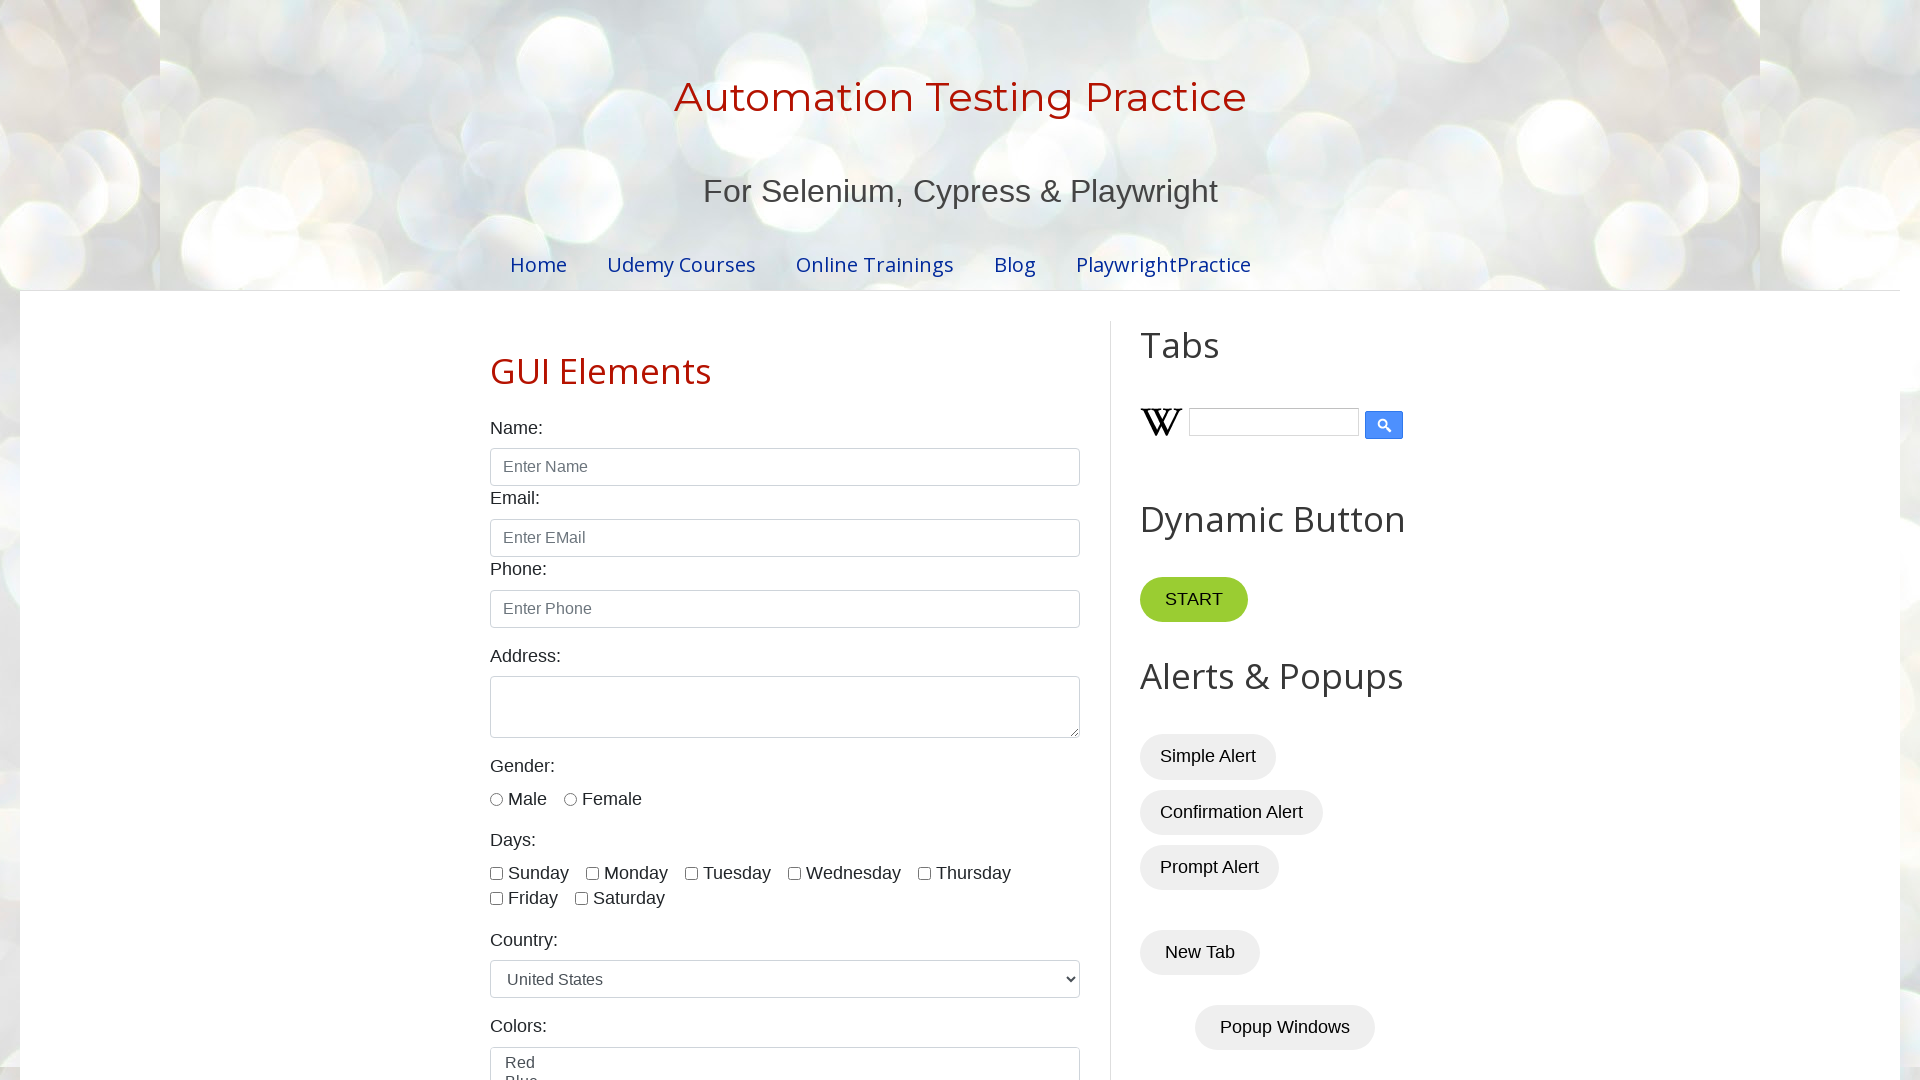

Clicked submit button to upload files at (908, 541) on xpath=//form[@id='multipleFilesForm']/input[@id='multipleFilesInput']/following-
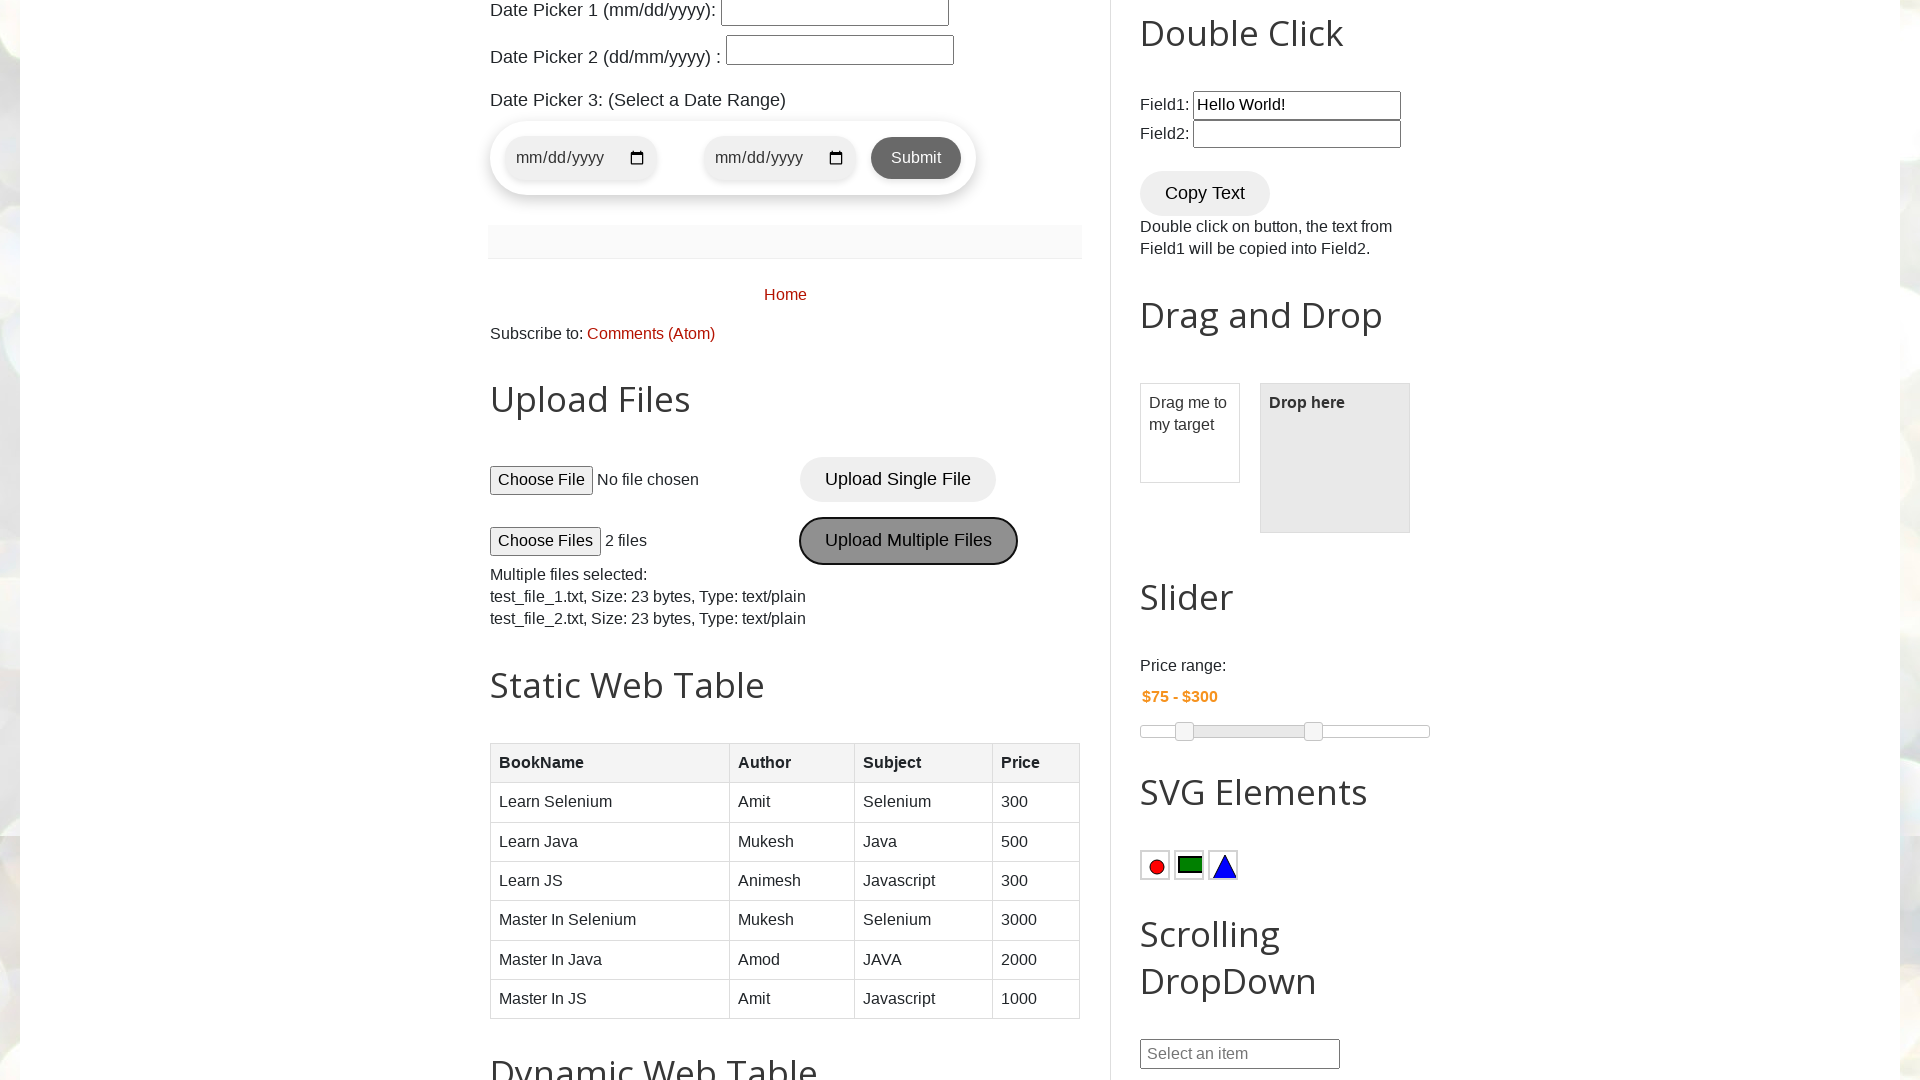

Upload status message appeared
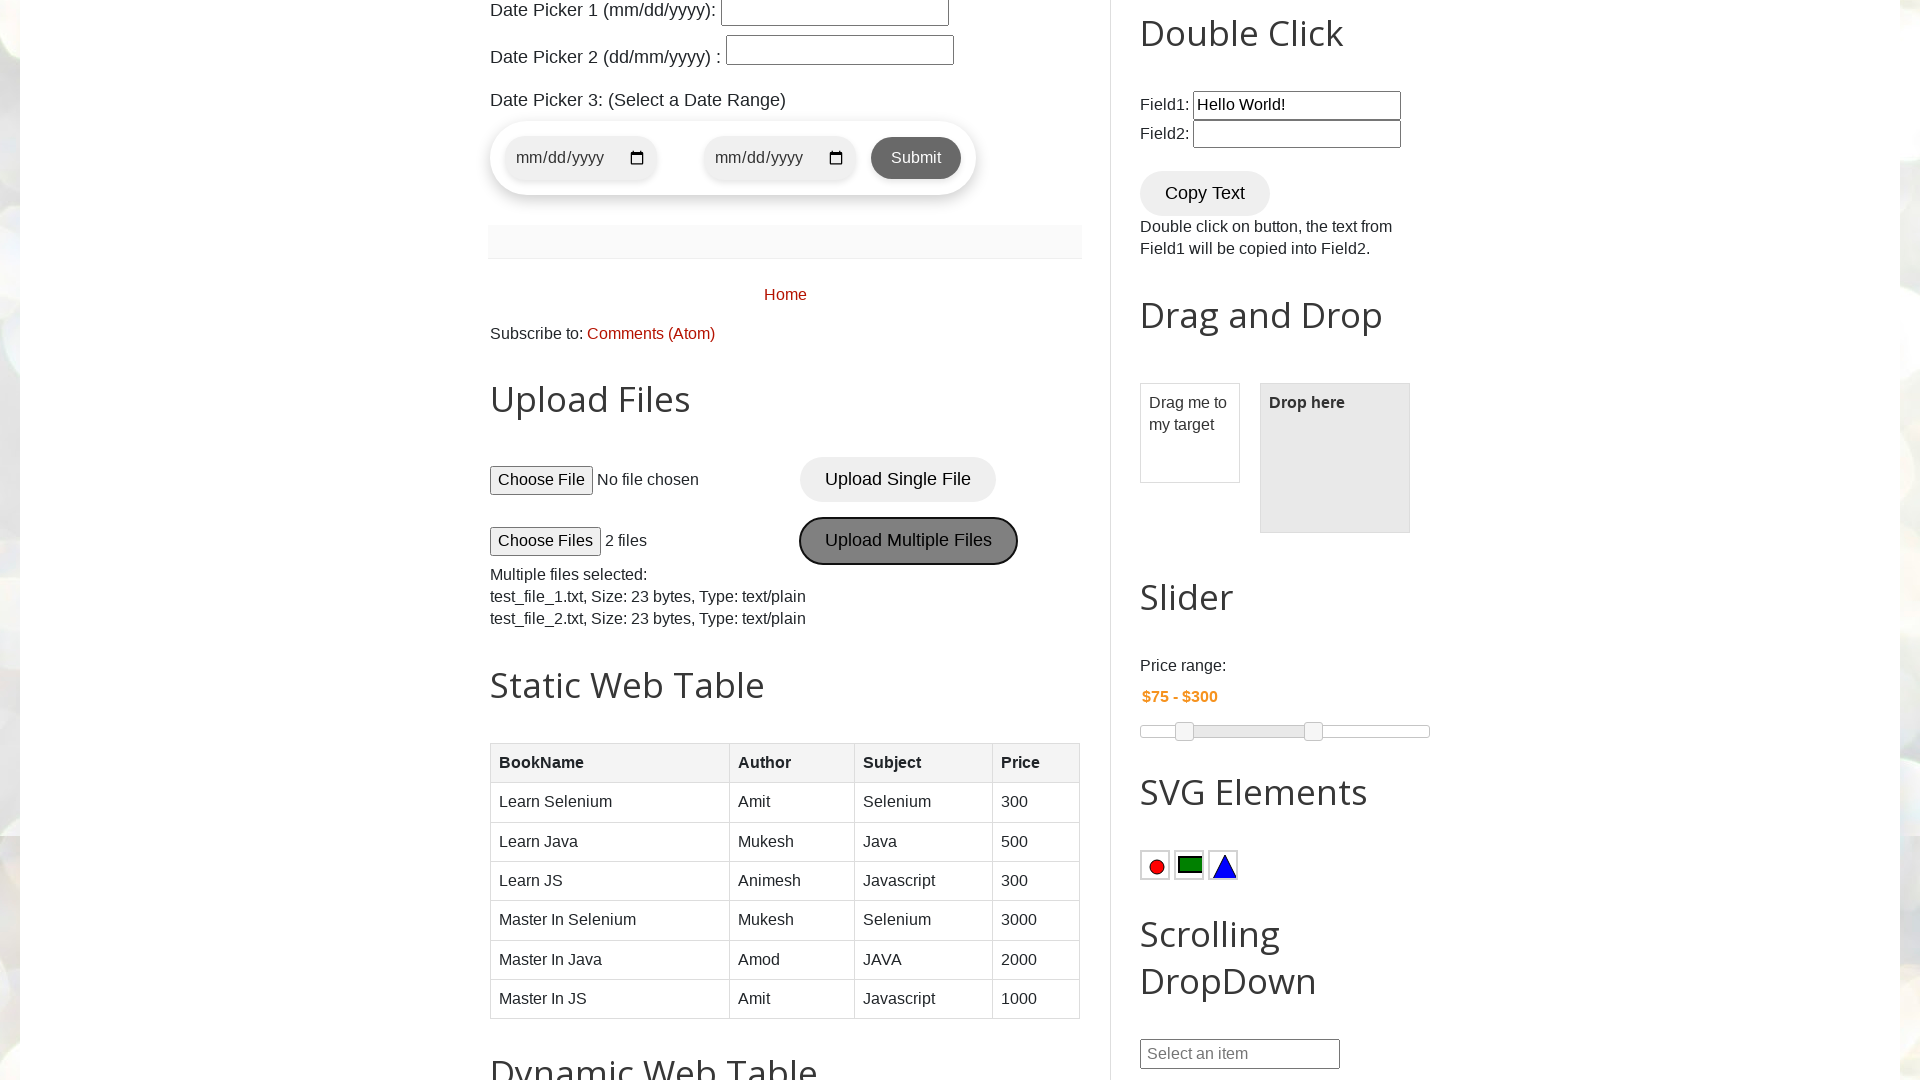

Retrieved status message: Multiple files selected: test_file_1.txt, Size: 23 bytes, Type: text/plain test_file_2.txt, Size: 23 bytes, Type: text/plain 
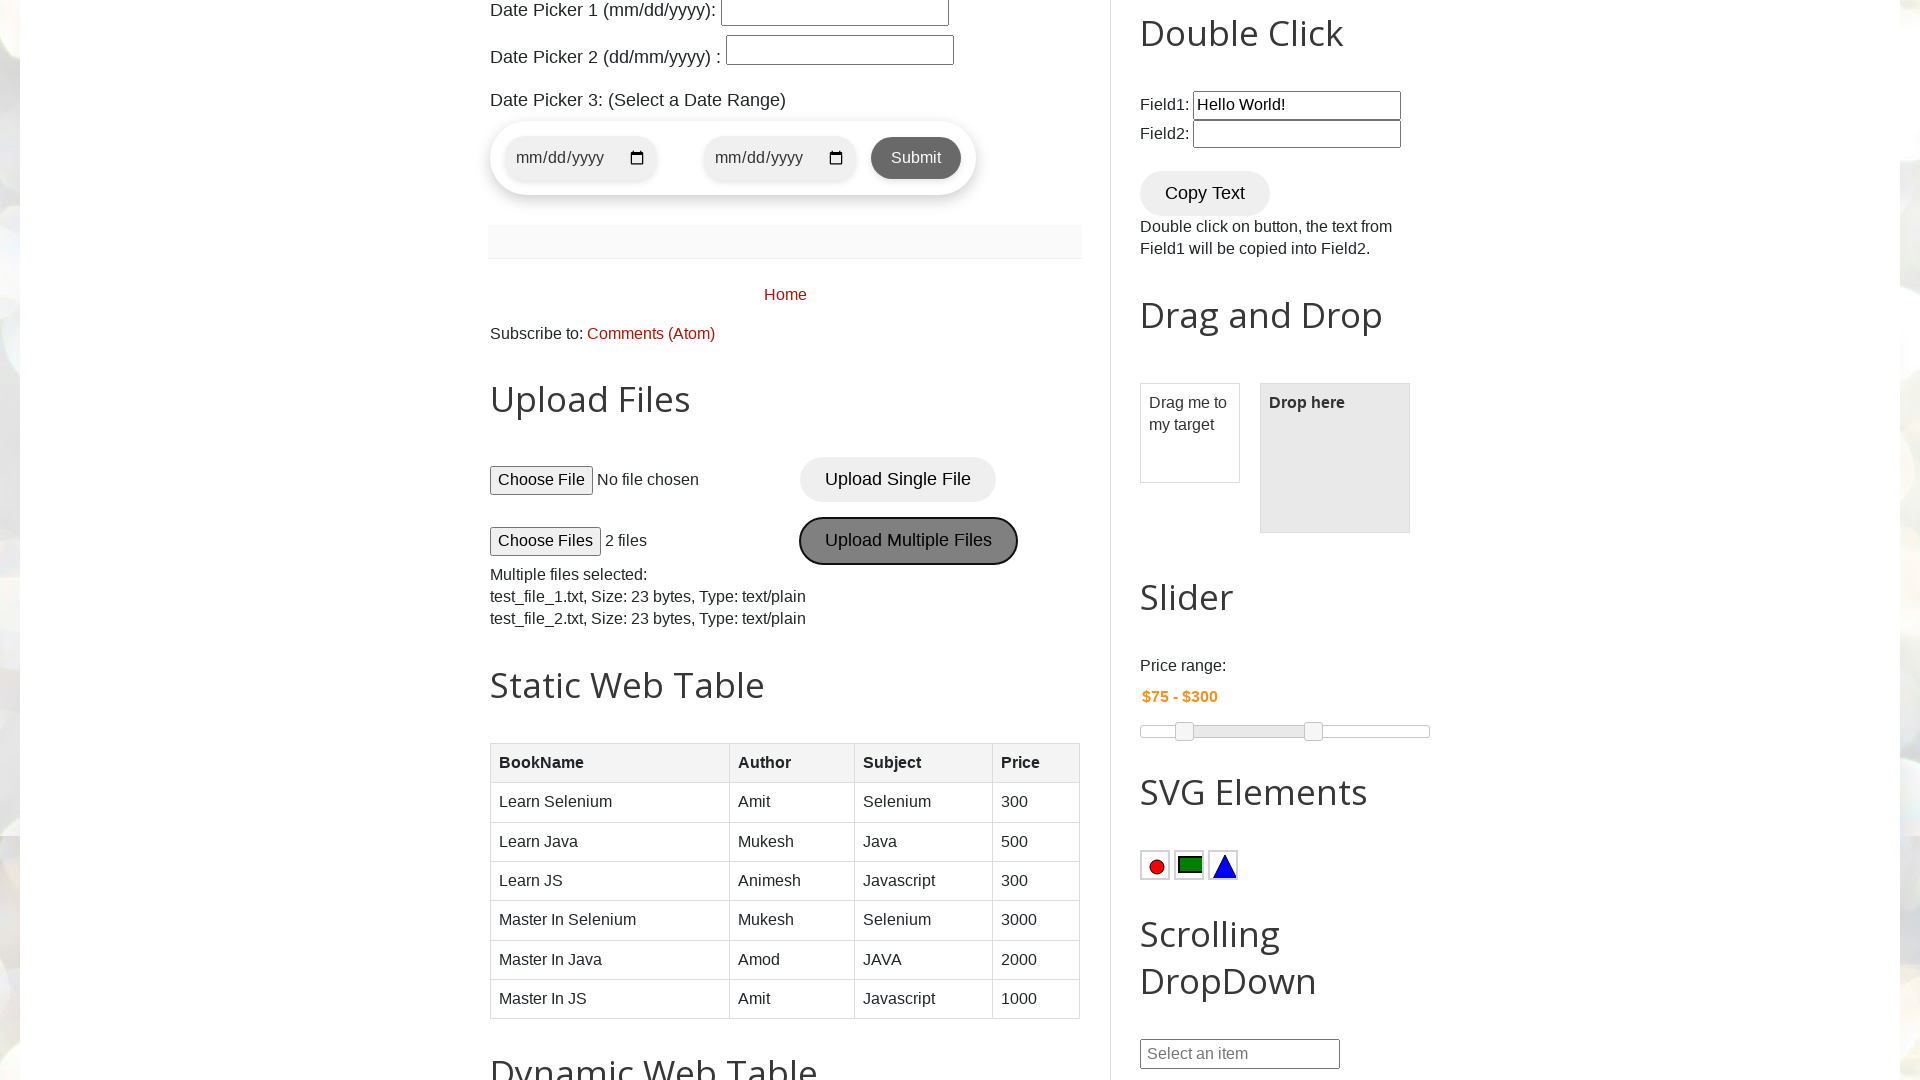

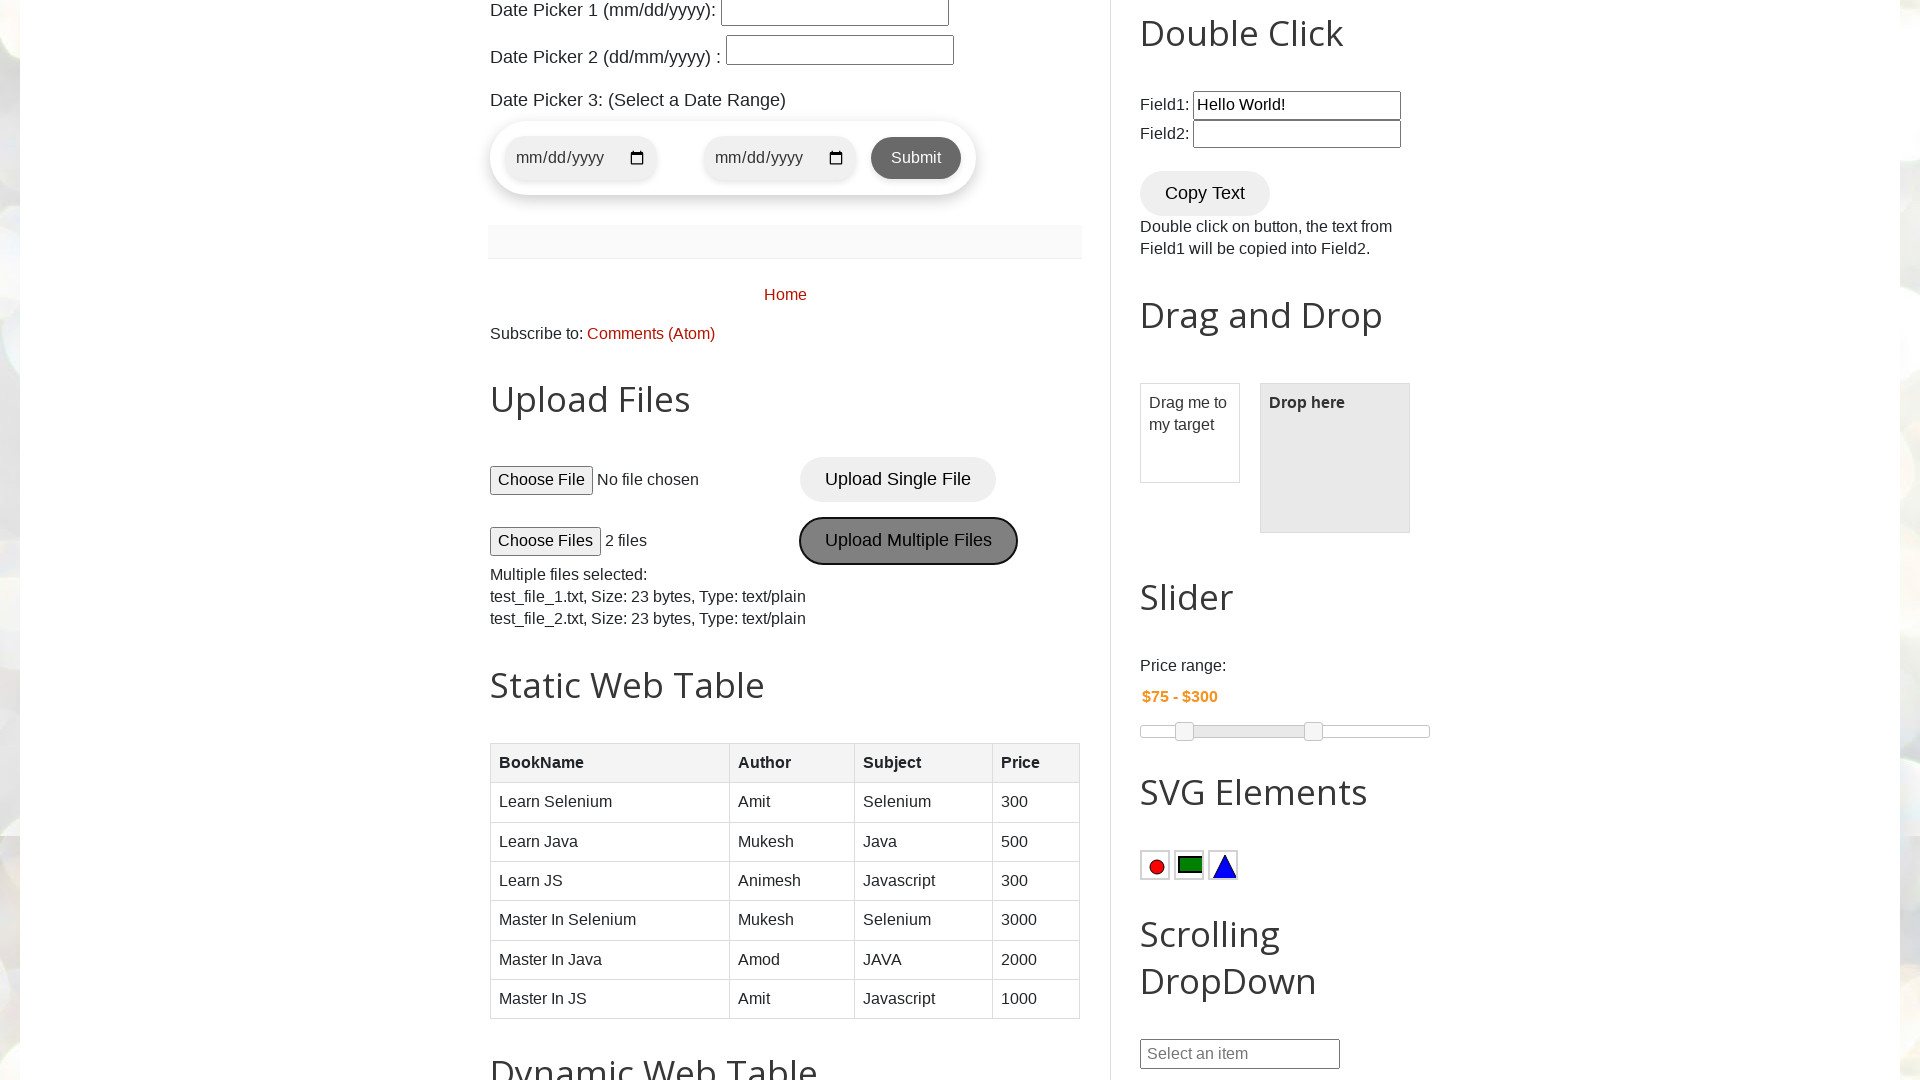